Tests file download functionality by clicking a download link and verifying the file is downloaded

Starting URL: http://the-internet.herokuapp.com/download

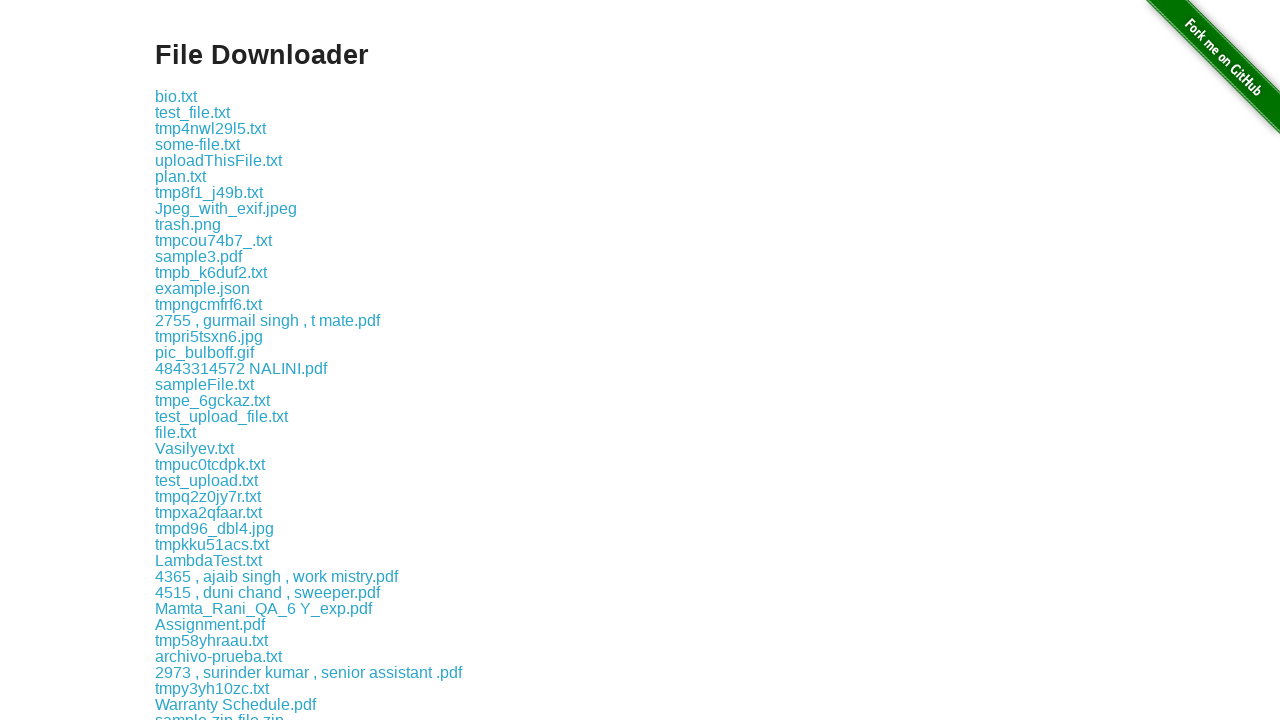

Clicked the download link at (176, 96) on .example a
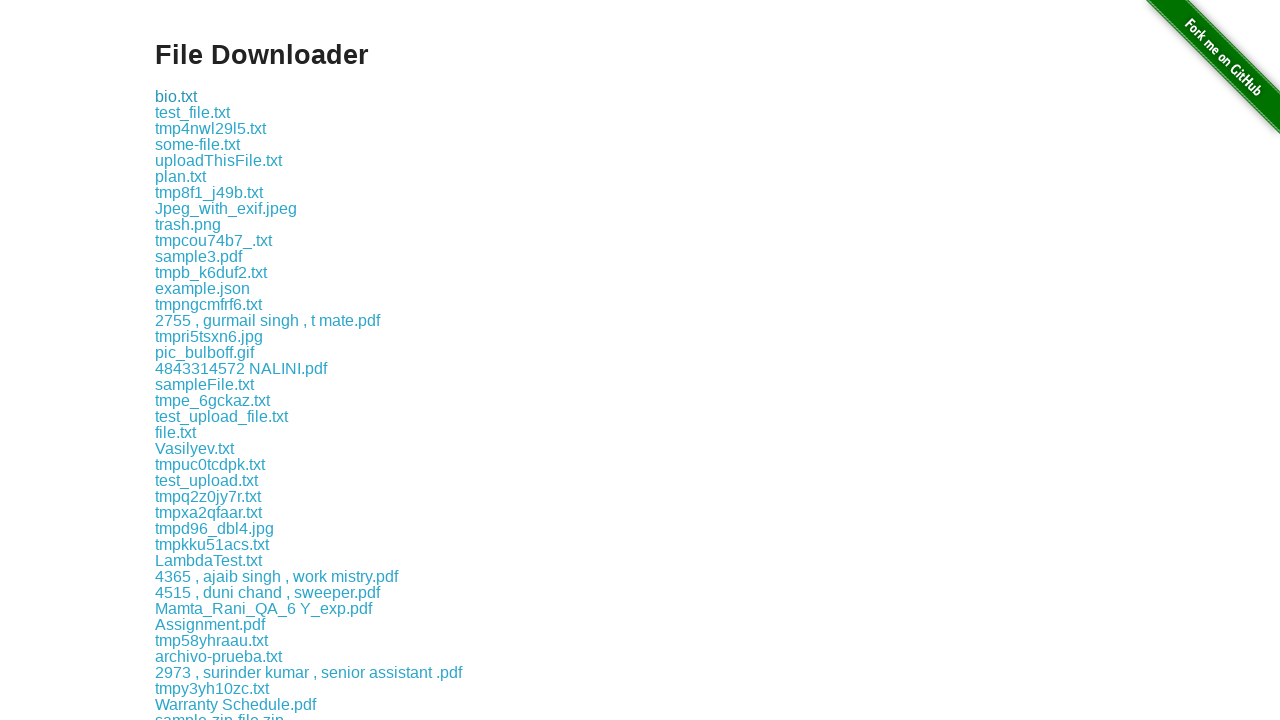

Waited 2 seconds for download to complete
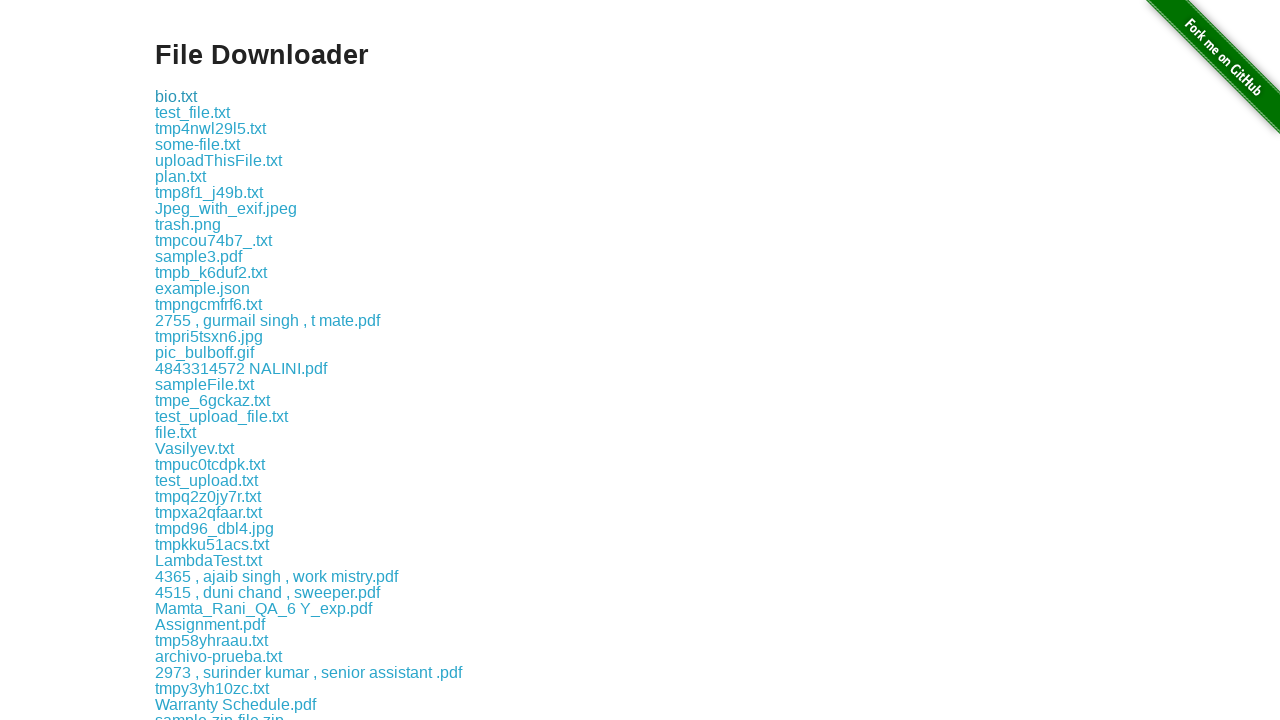

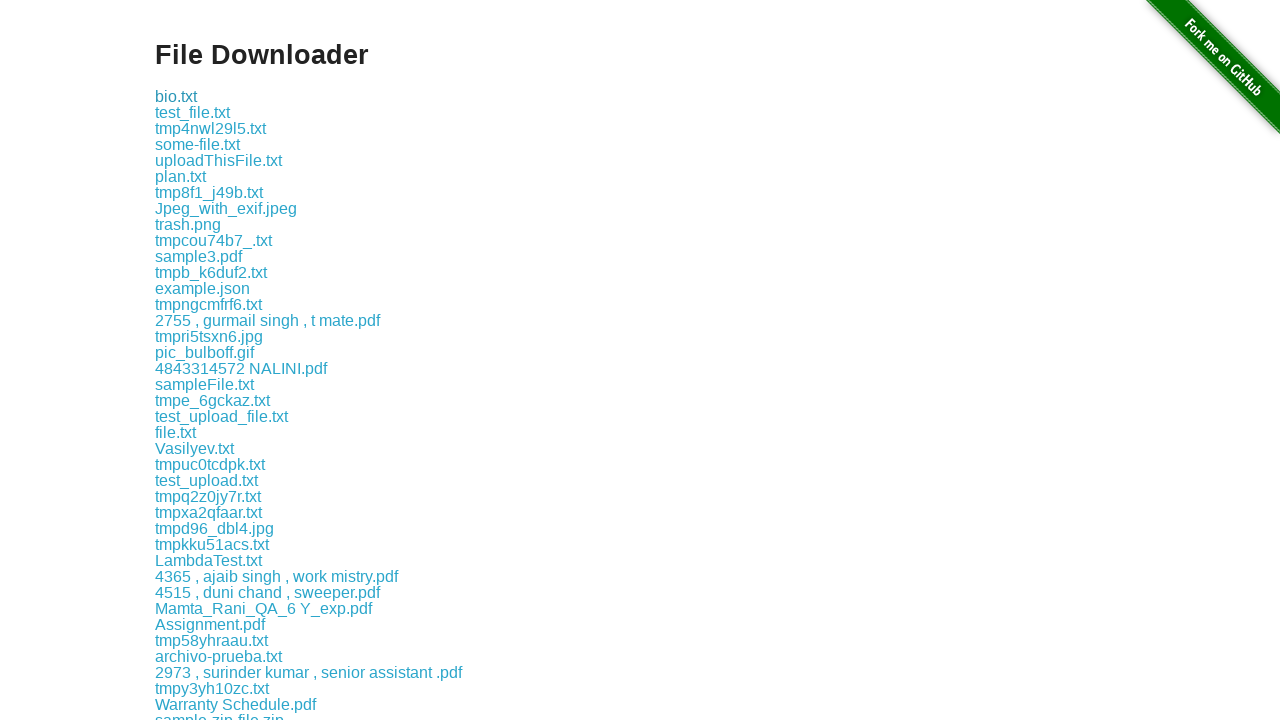